Tests shadow DOM interaction on a test automation practice site by filling a text input field

Starting URL: https://testautomationpractice.blogspot.com/

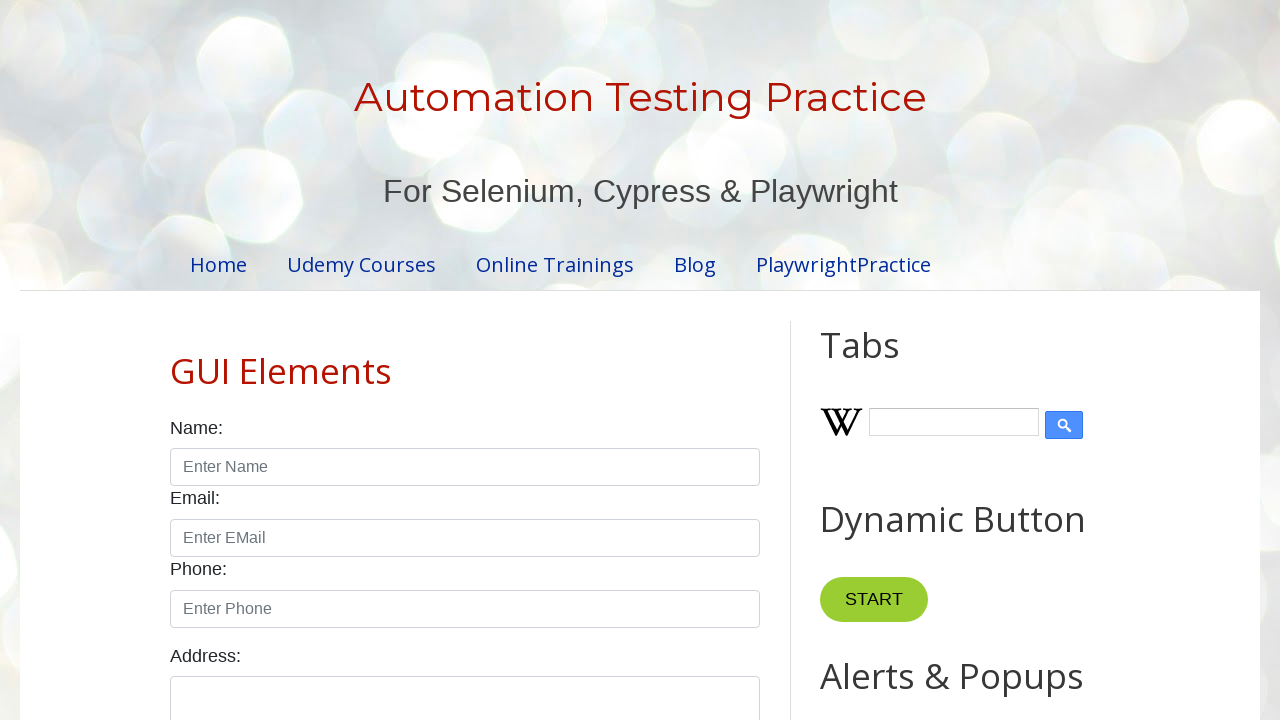

Filled text input field within shadow DOM with 'selenium' on #shadow_host >> [type='text']
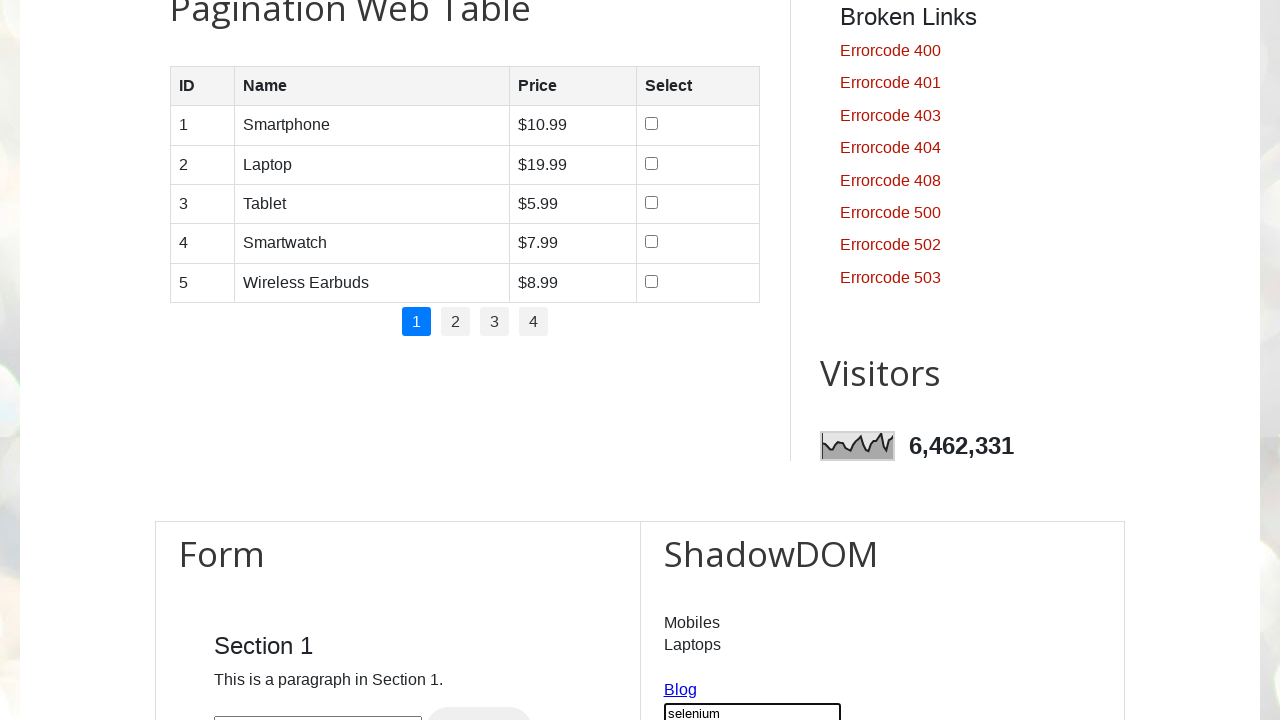

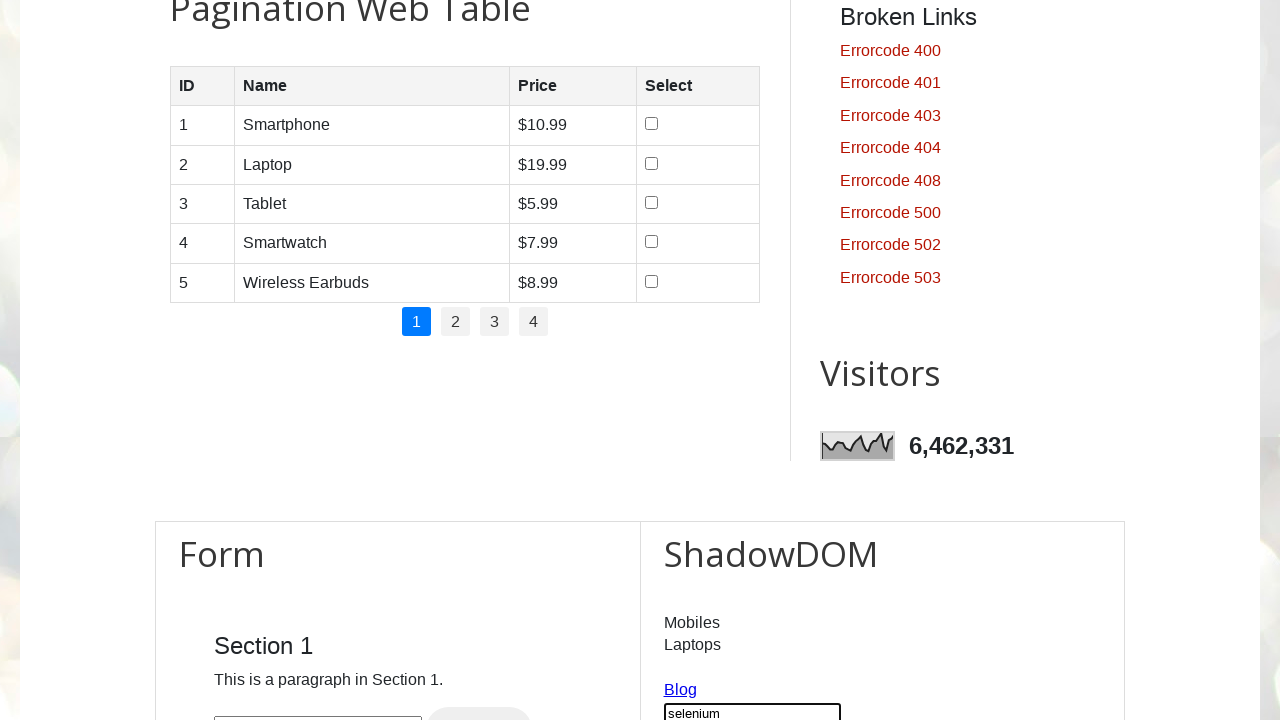